Tests nested Shadow DOM element handling by navigating through three levels of shadow roots to find and retrieve text from a deeply nested element

Starting URL: https://dev.automationtesting.in/shadow-dom

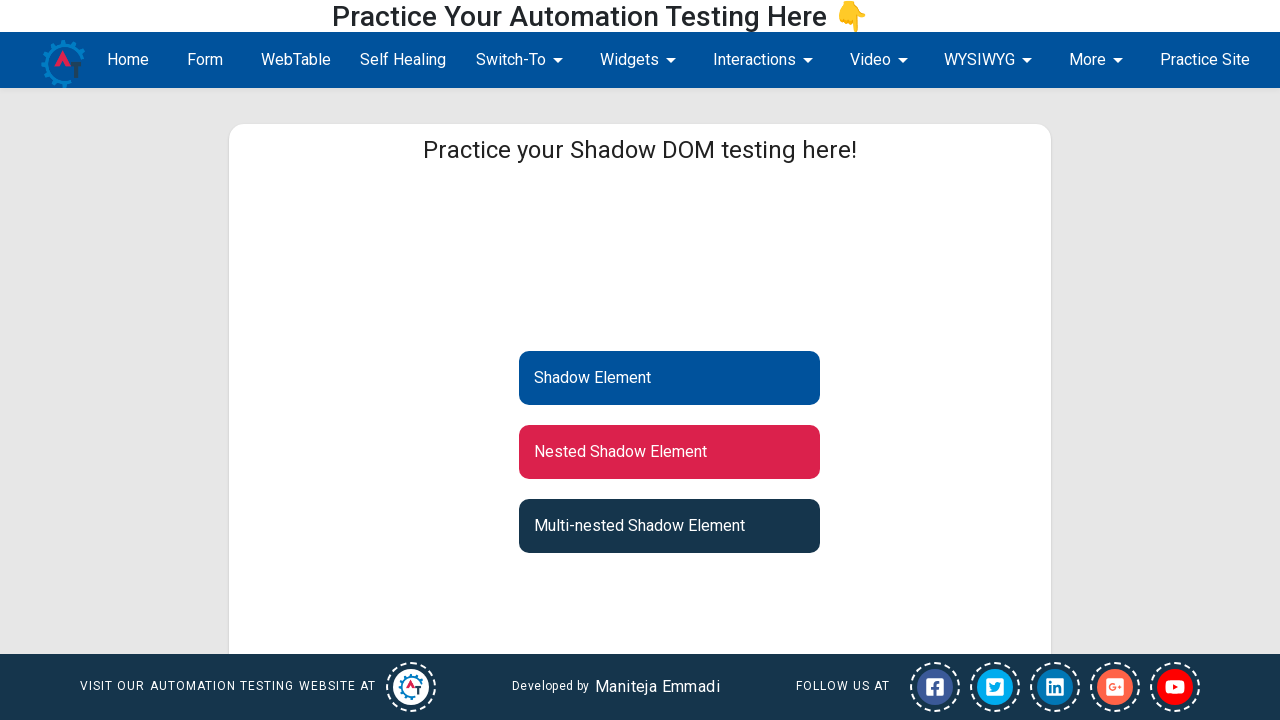

Navigated to Shadow DOM test page
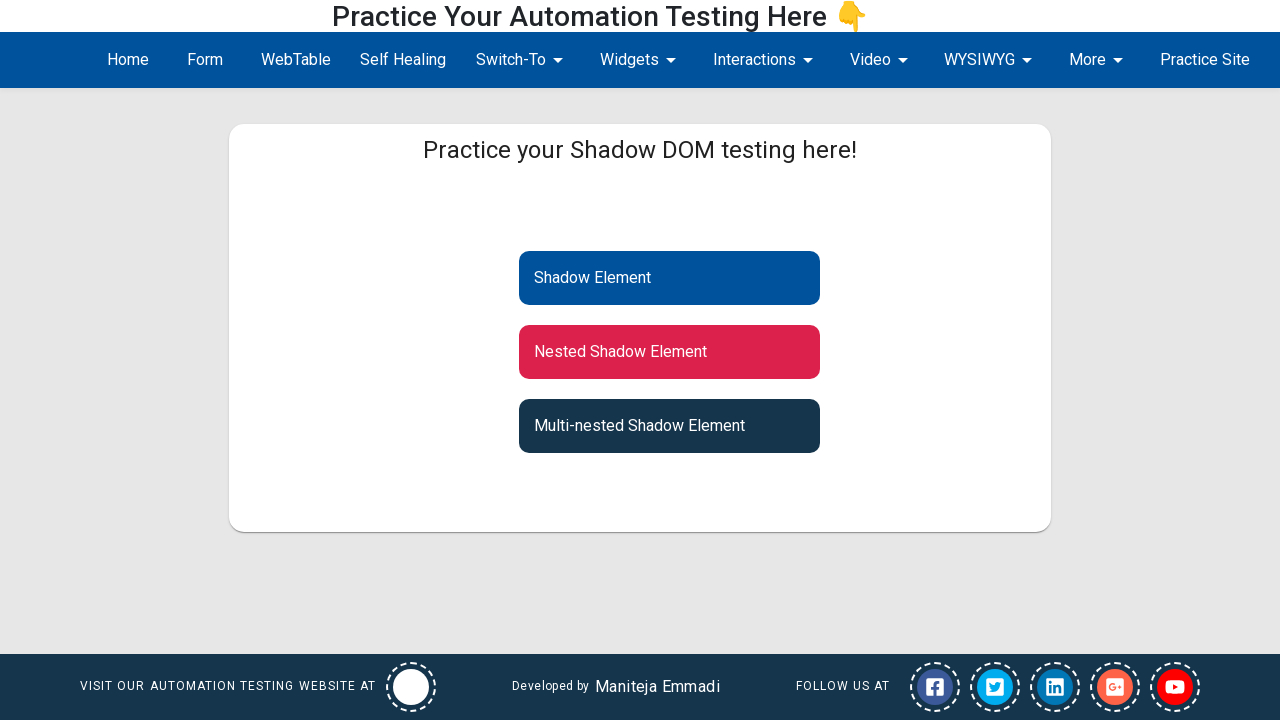

Located deeply nested shadow DOM element through three levels of shadow roots
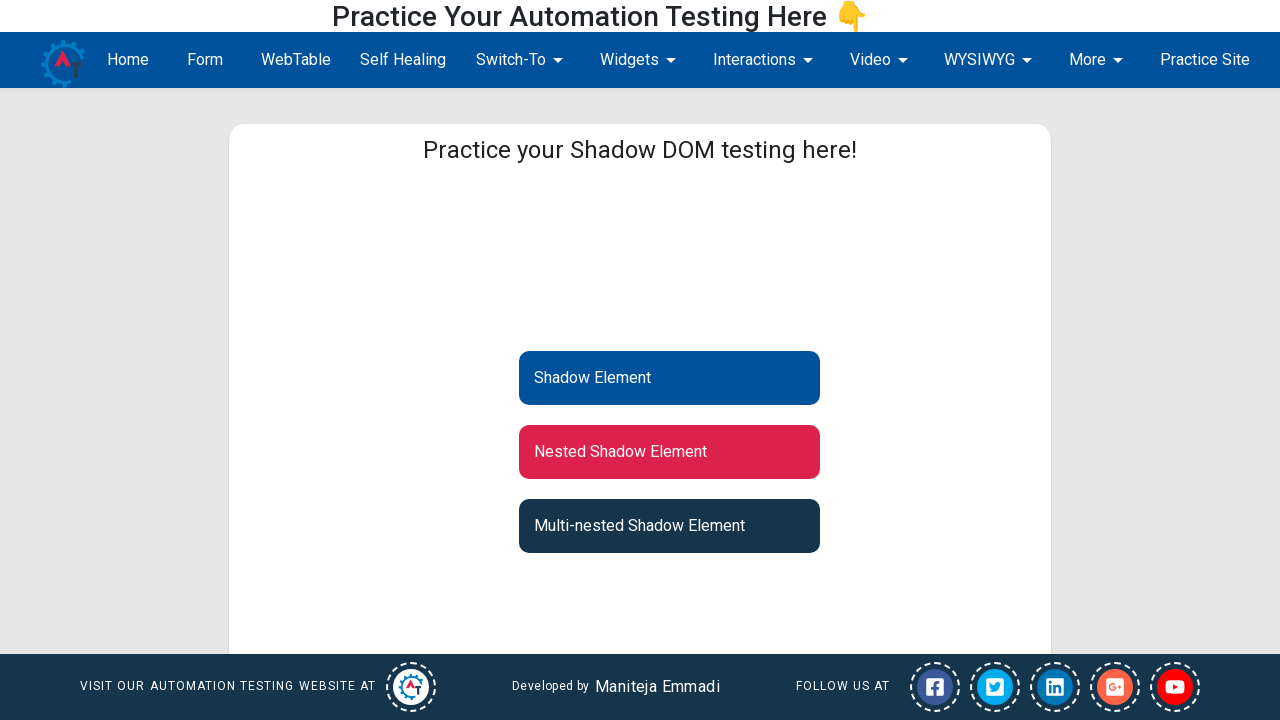

Retrieved text from nested shadow DOM element: 'Multi-nested Shadow Element'
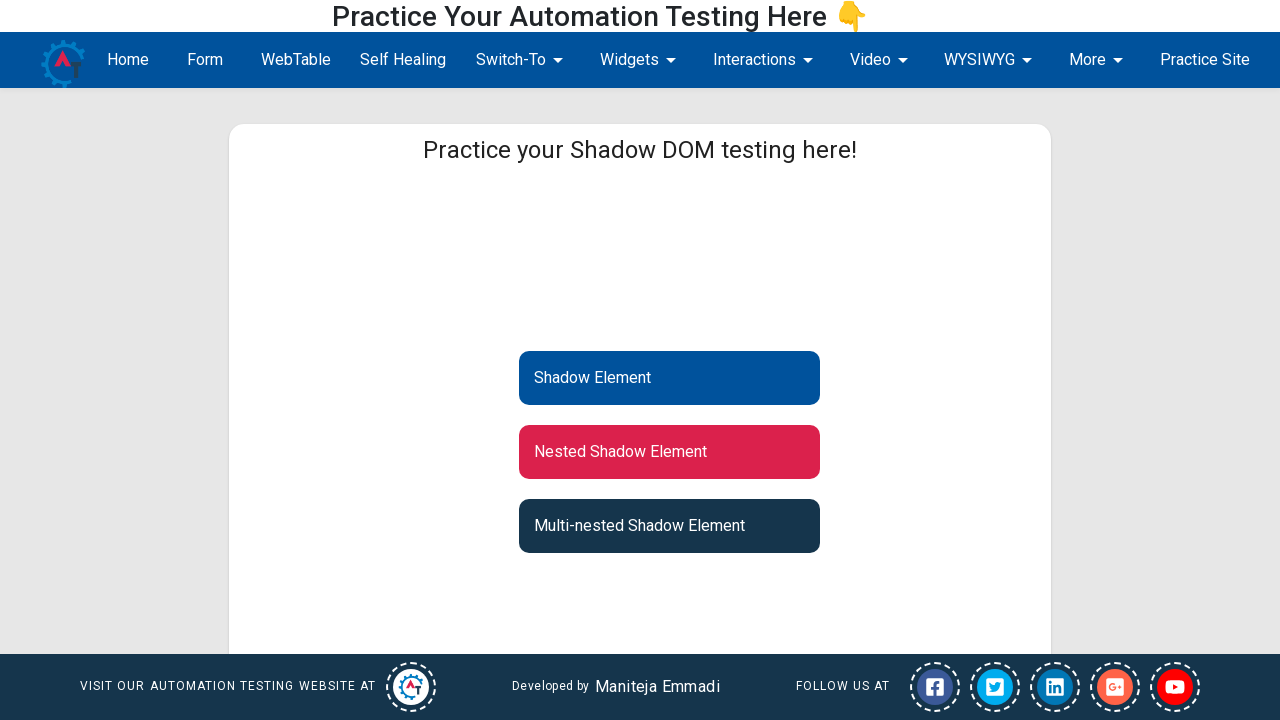

Printed retrieved shadow DOM text to console
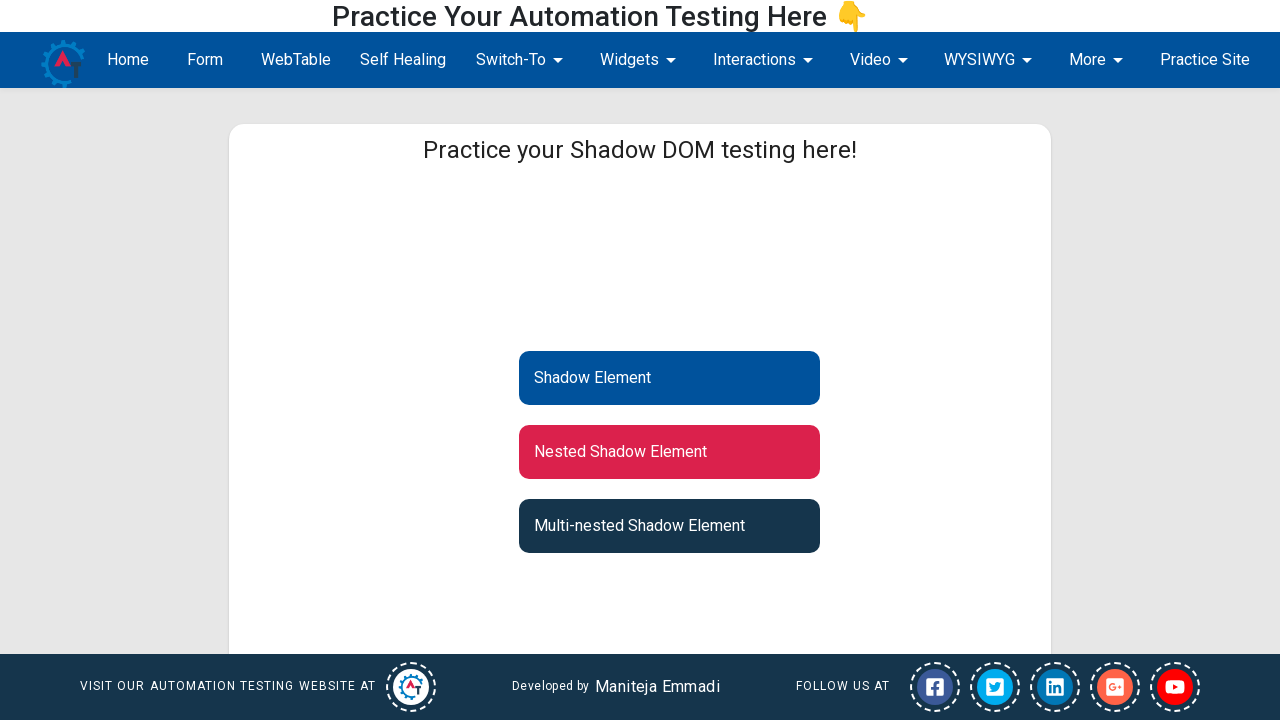

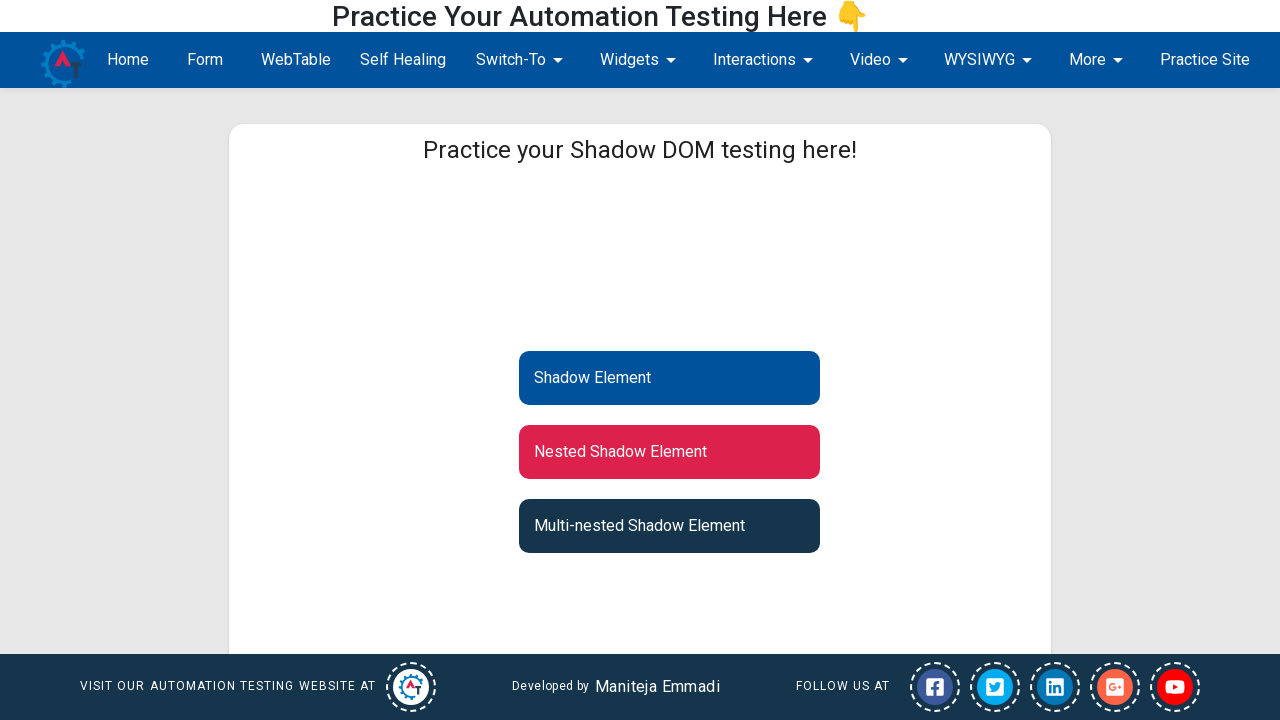